Adds a todo, edits it by double-clicking, changes the text, and saves by pressing Enter

Starting URL: https://todomvc.com/examples/typescript-angular/#/

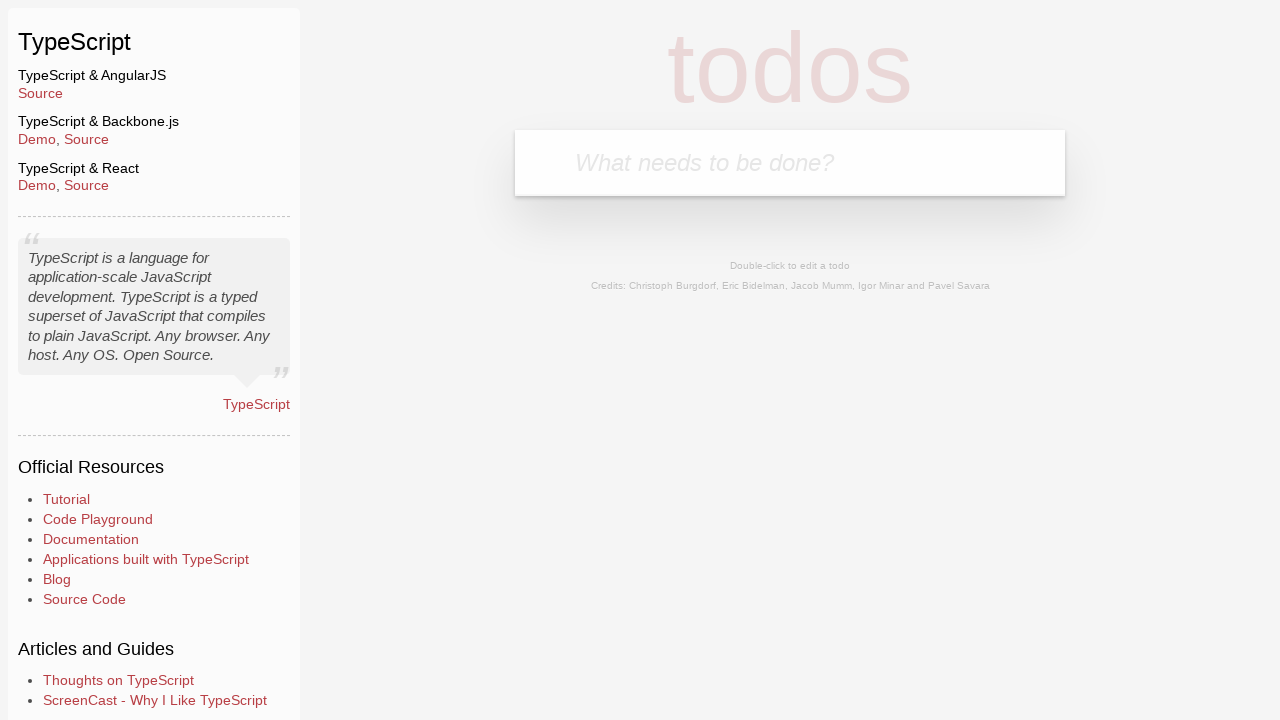

Filled new todo input field with 'Lorem' on .new-todo
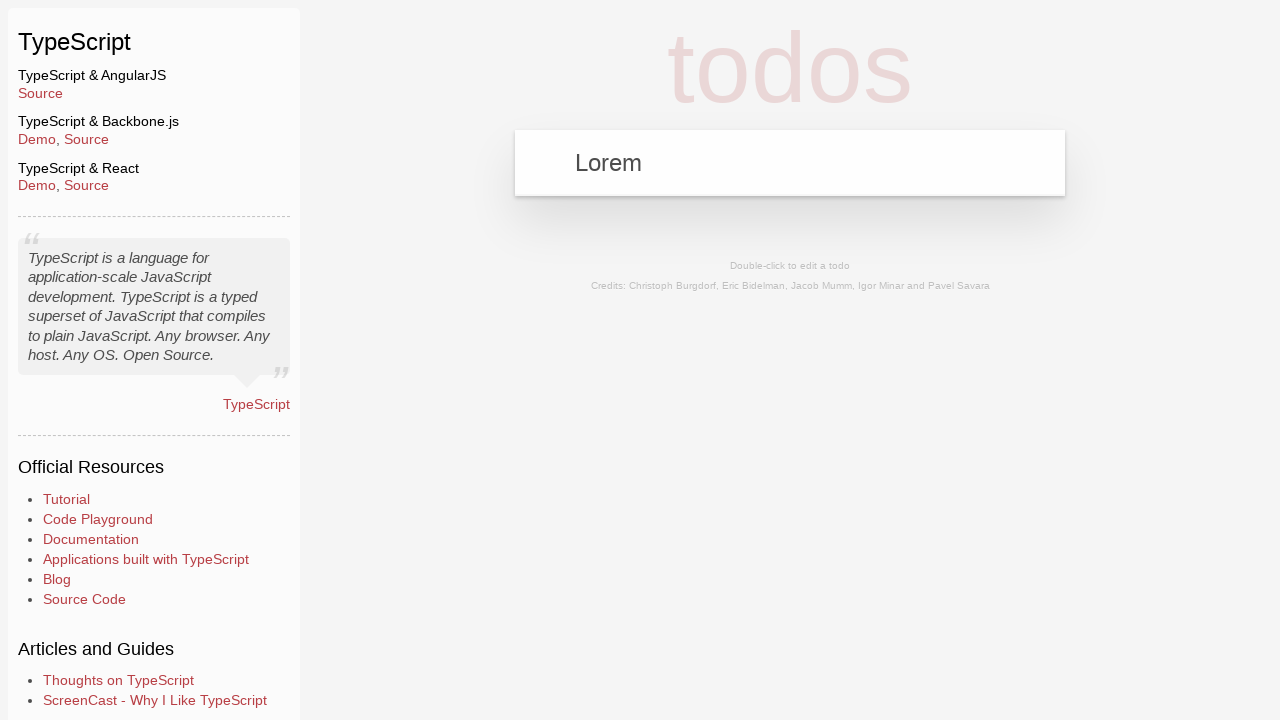

Pressed Enter to add the todo on .new-todo
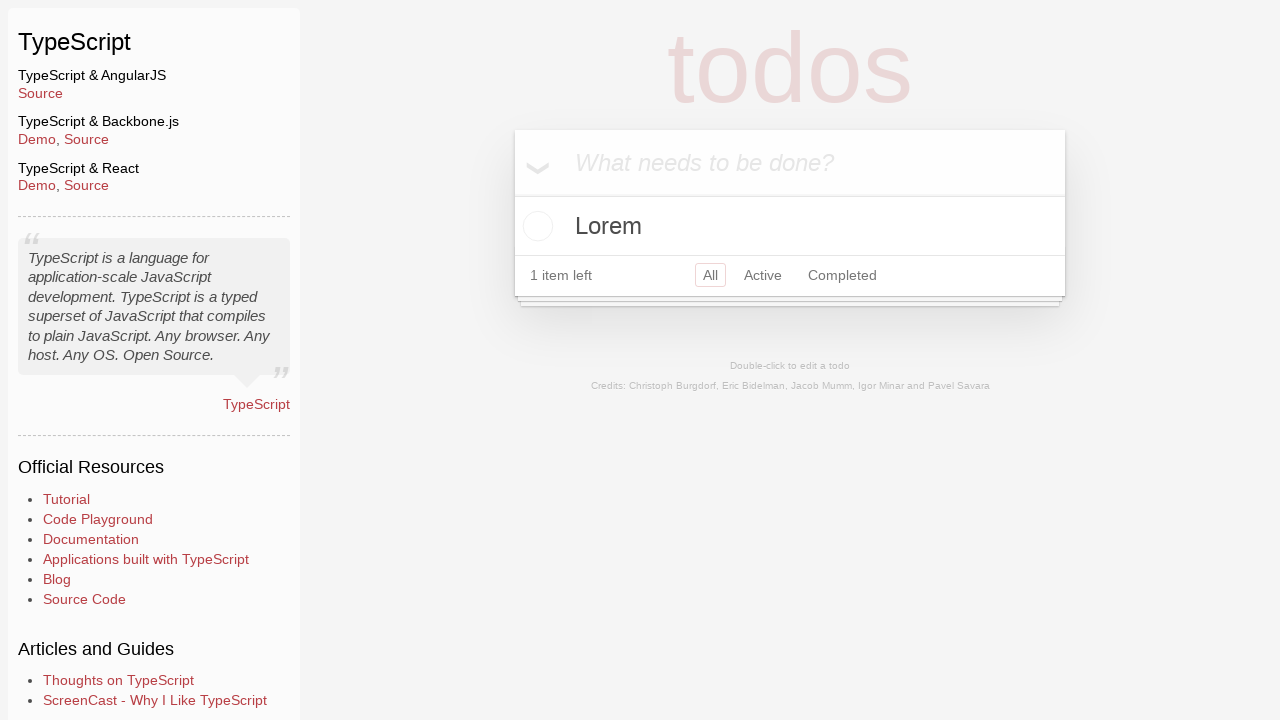

Double-clicked on the todo to enter edit mode at (790, 226) on text=Lorem
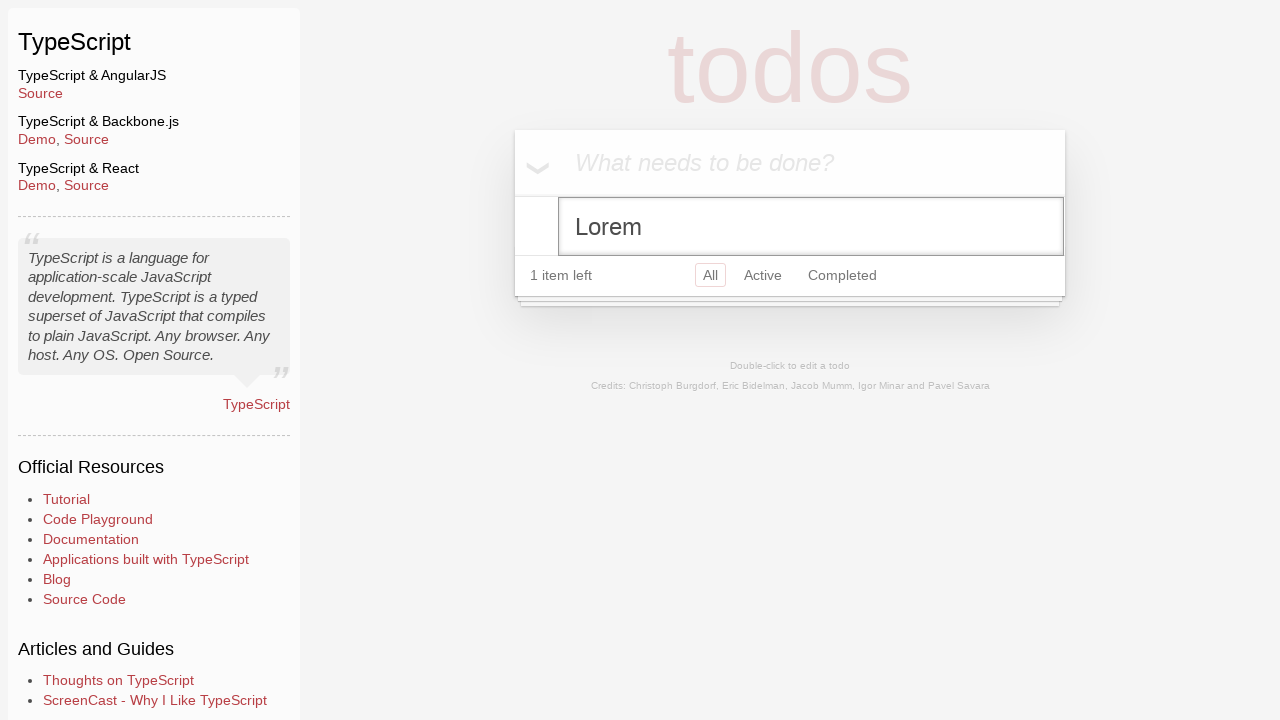

Filled edit field with new text 'Ipsum' on .edit
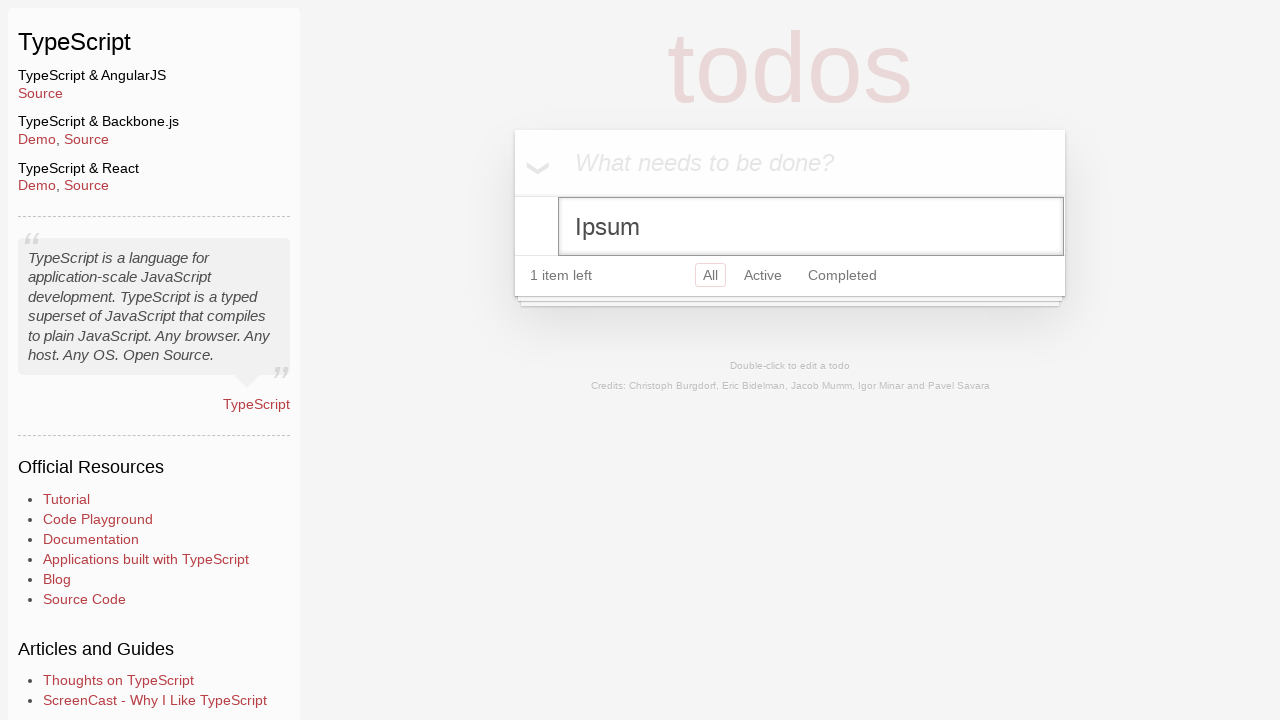

Pressed Enter to save the edited todo on .edit
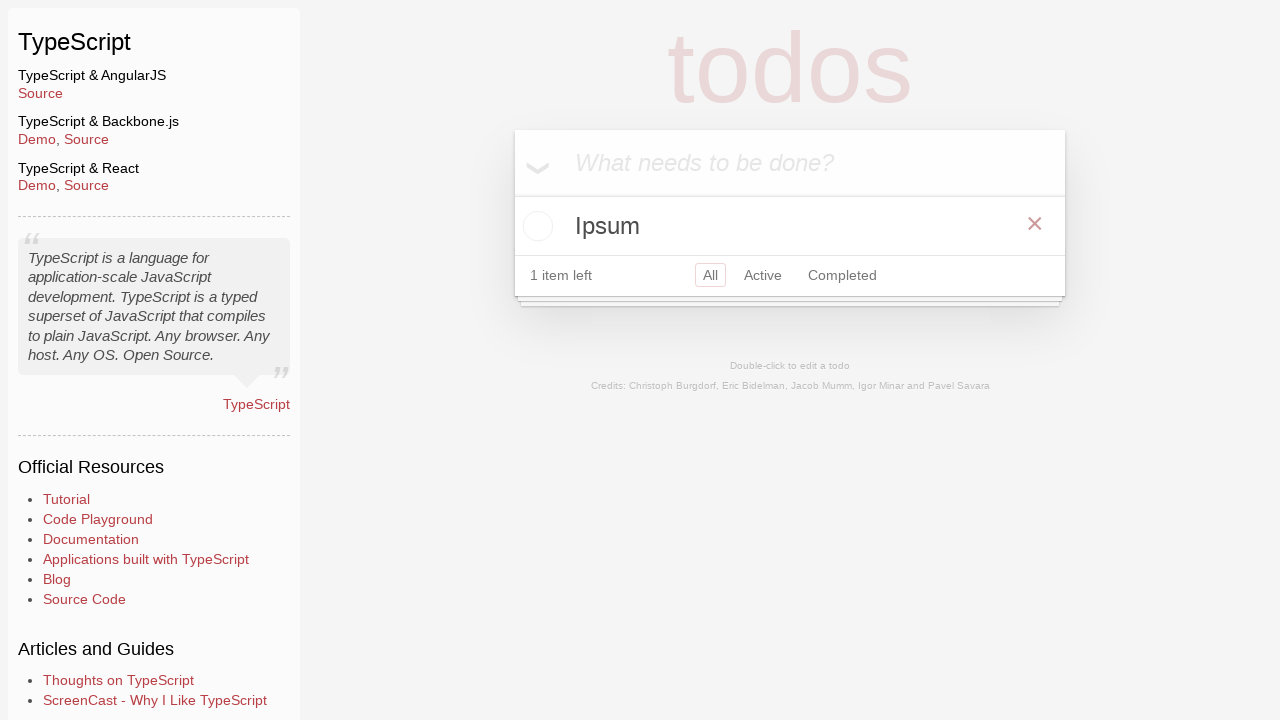

Verified that the updated todo text 'Ipsum' is visible
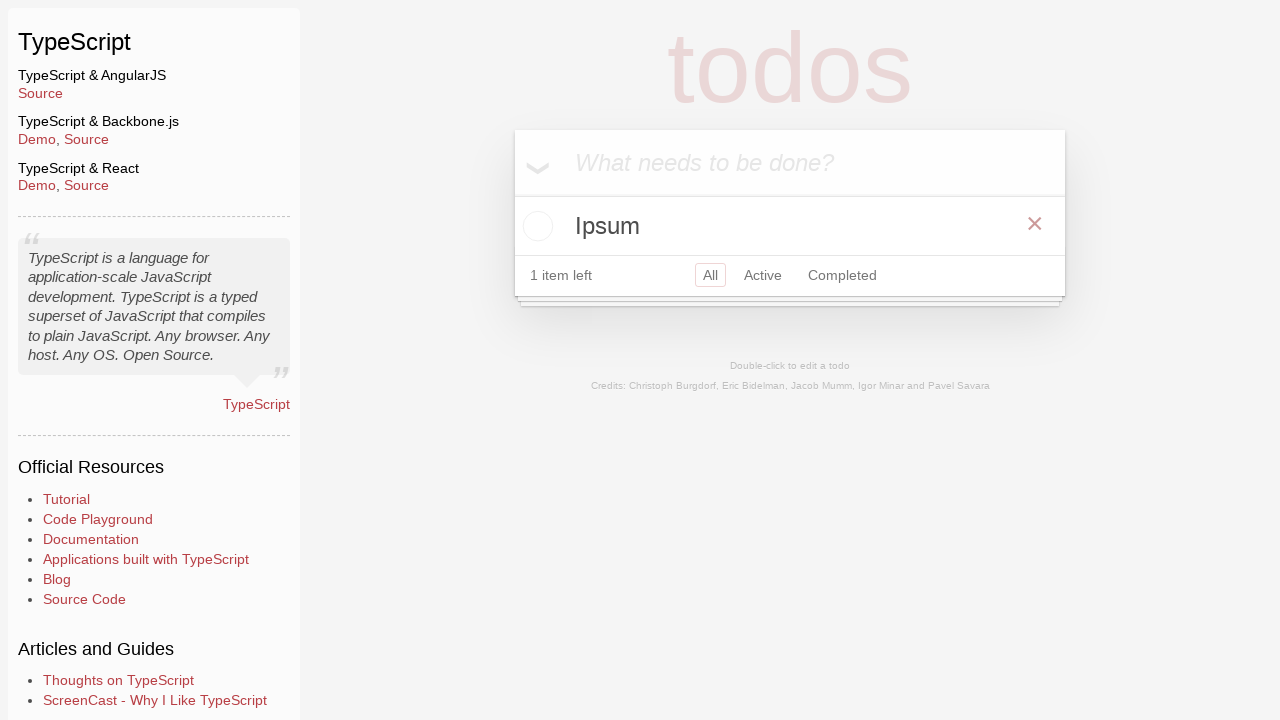

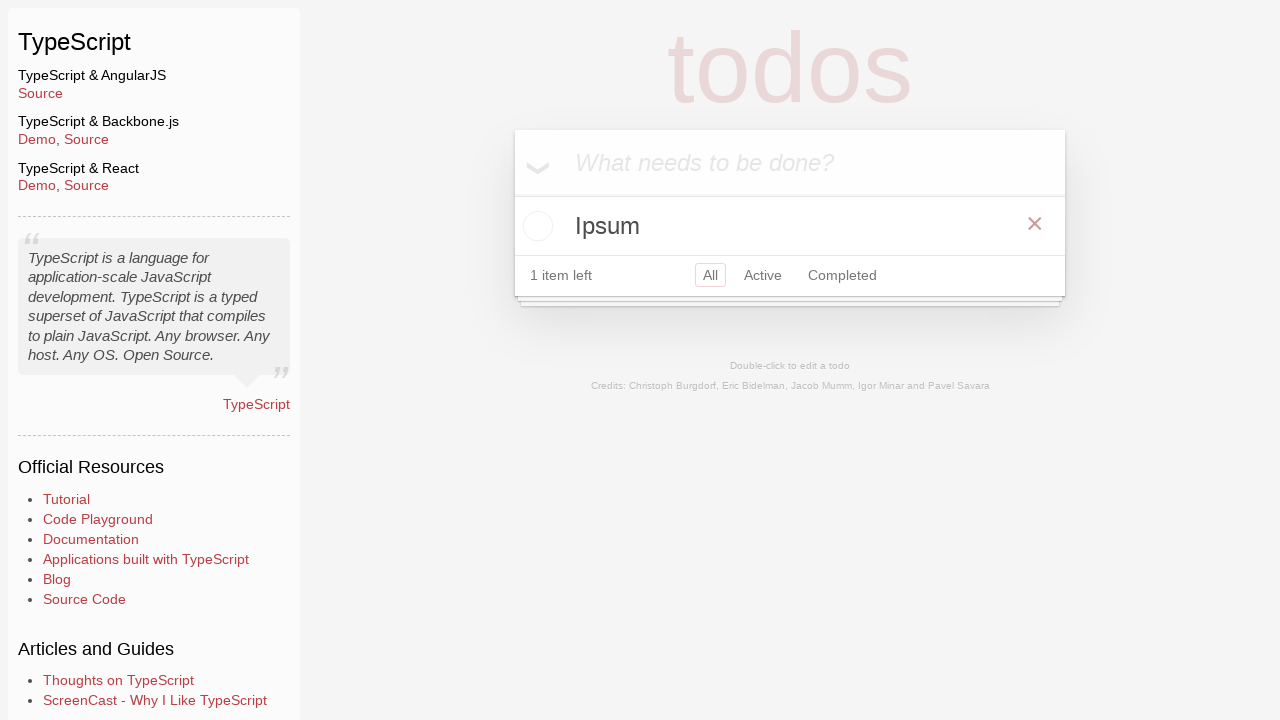